Tests that entered text is trimmed when saving an edited todo item

Starting URL: https://demo.playwright.dev/todomvc

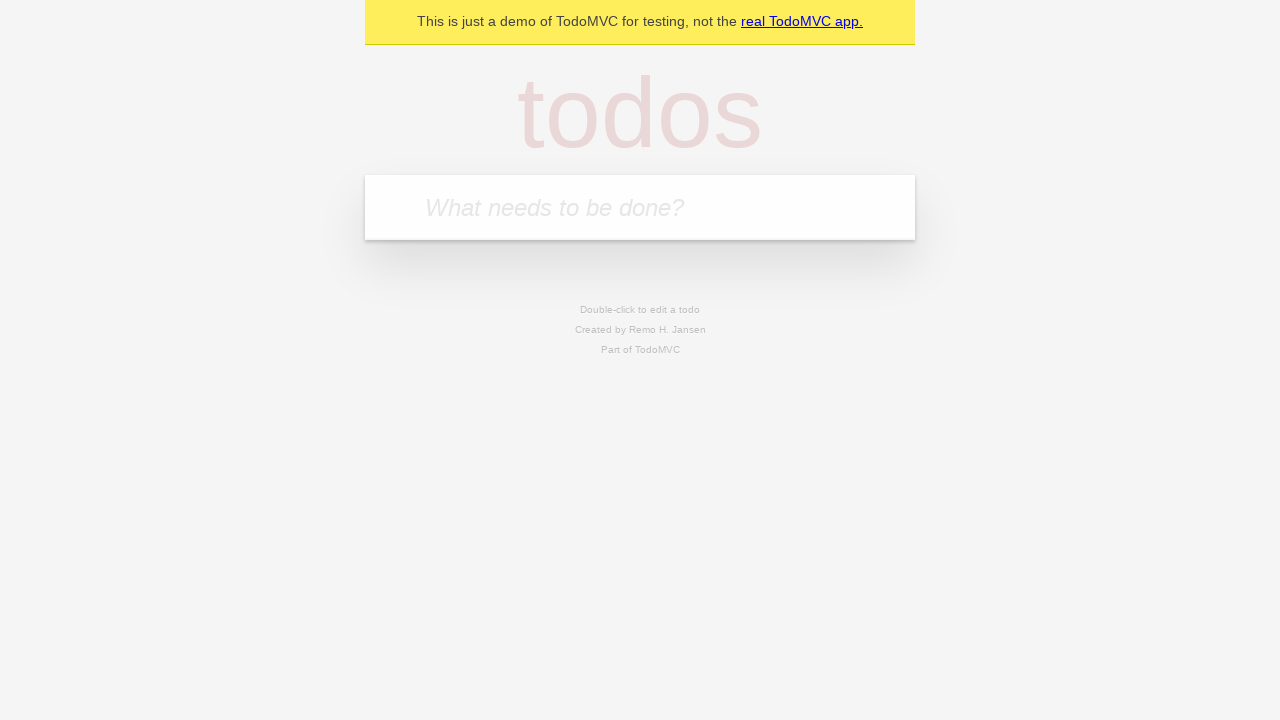

Filled todo input with 'buy some cheese' on internal:attr=[placeholder="What needs to be done?"i]
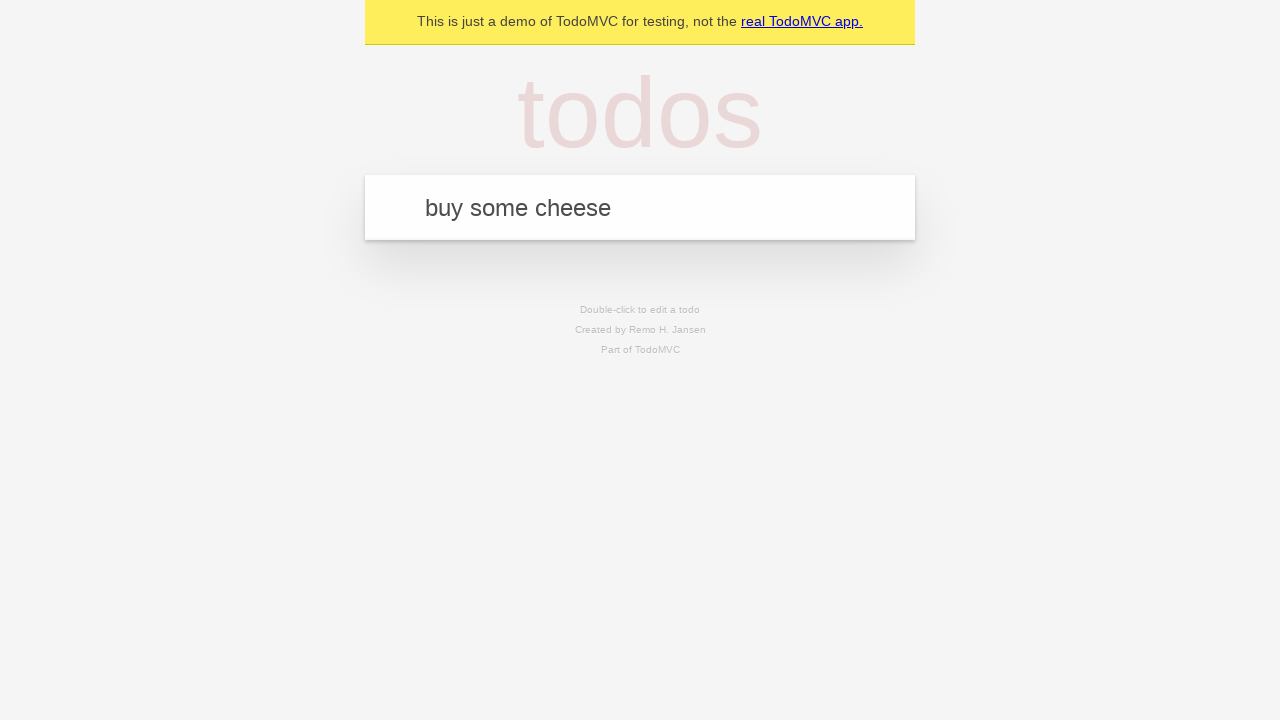

Pressed Enter to create first todo on internal:attr=[placeholder="What needs to be done?"i]
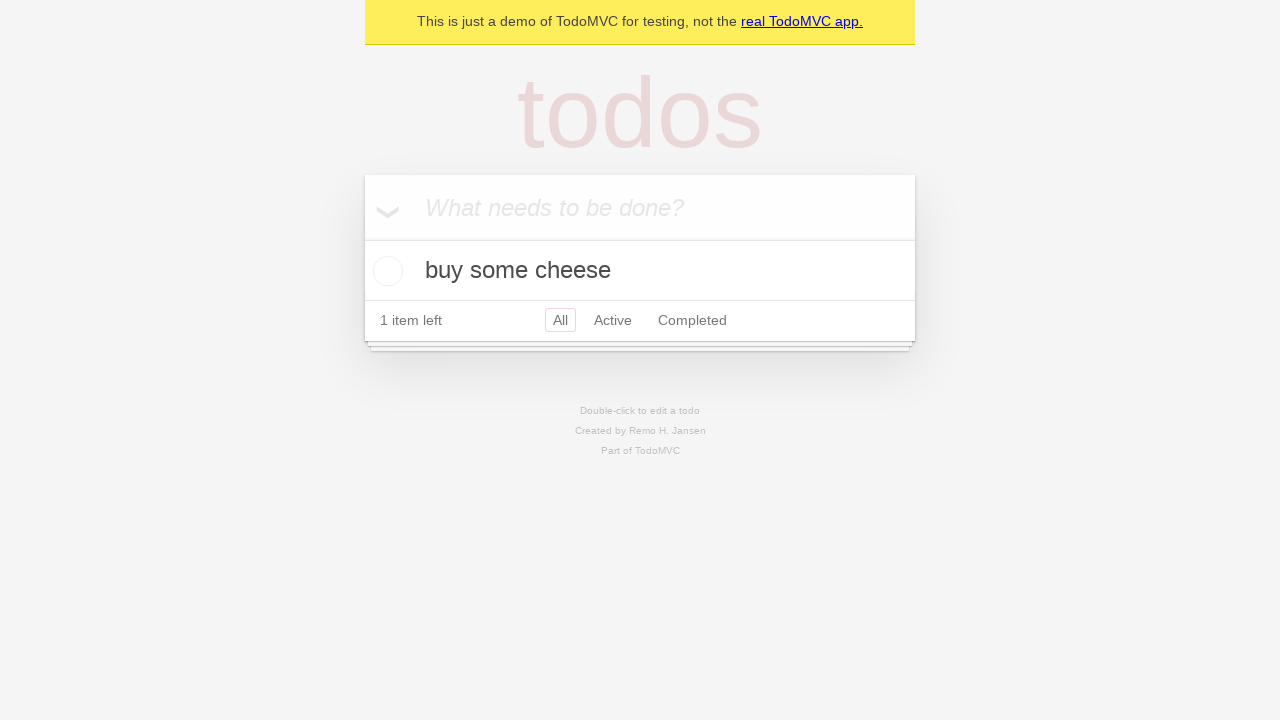

Filled todo input with 'feed the cat' on internal:attr=[placeholder="What needs to be done?"i]
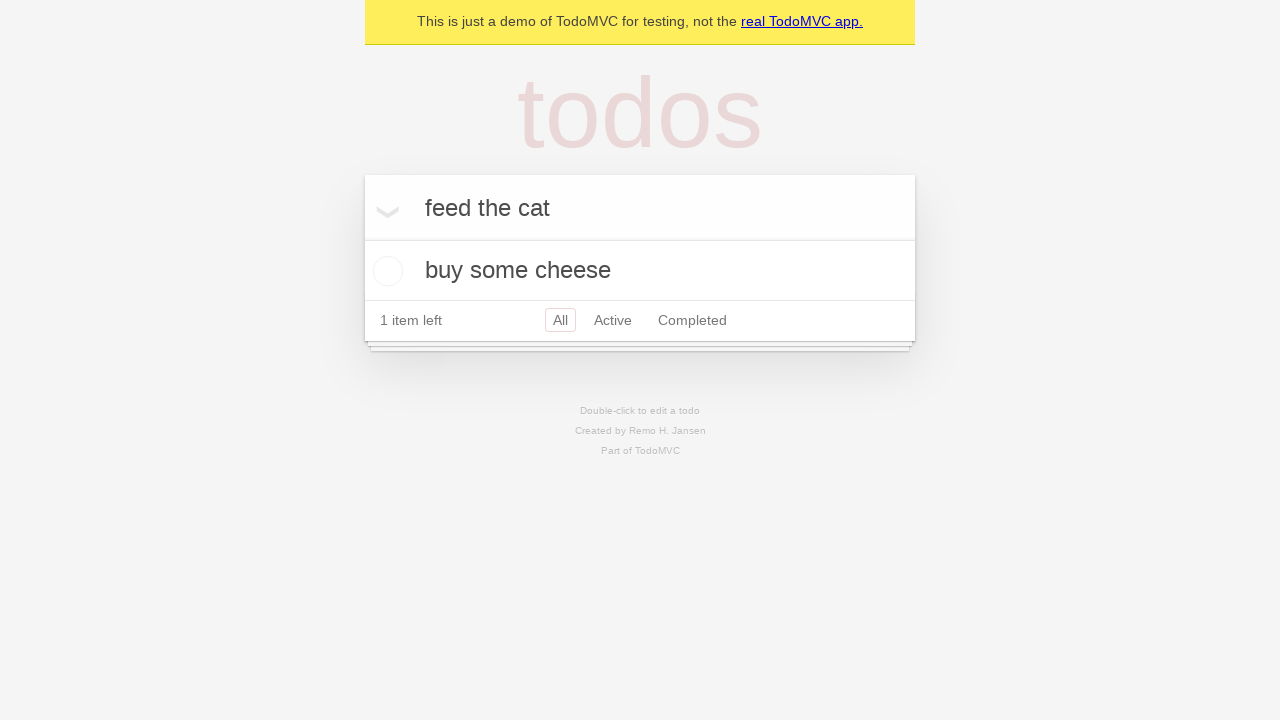

Pressed Enter to create second todo on internal:attr=[placeholder="What needs to be done?"i]
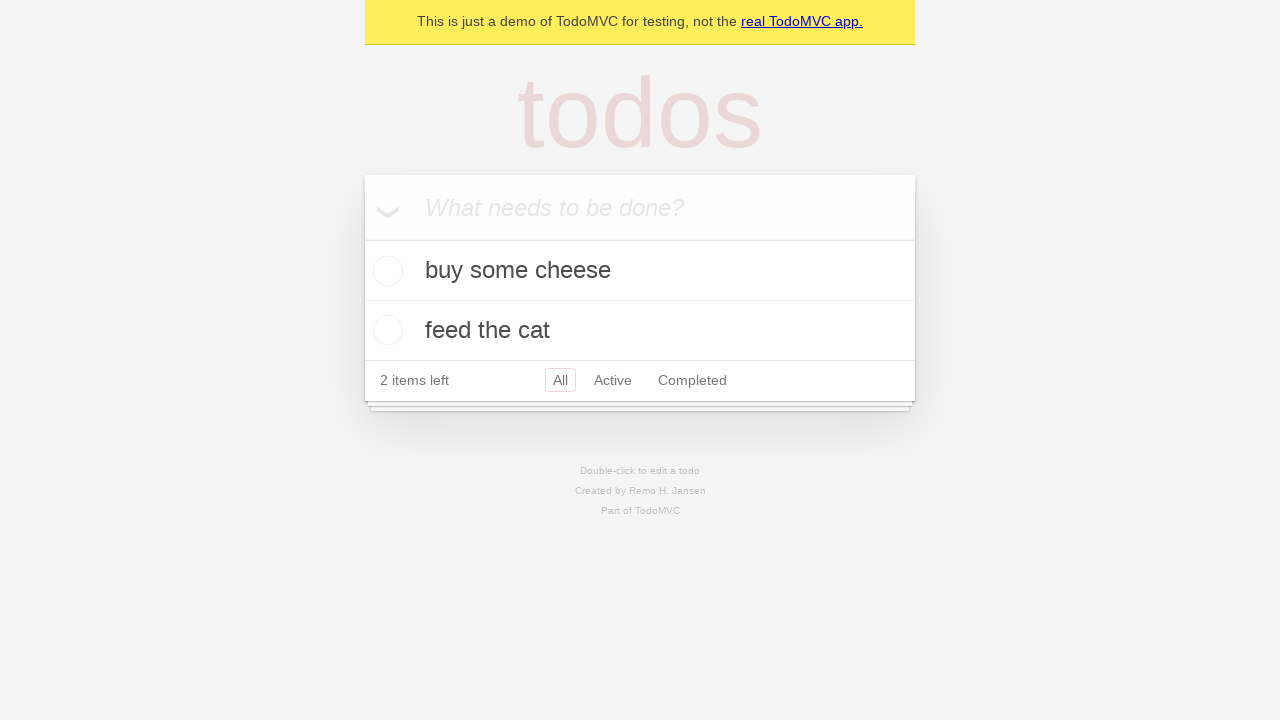

Filled todo input with 'book a doctors appointment' on internal:attr=[placeholder="What needs to be done?"i]
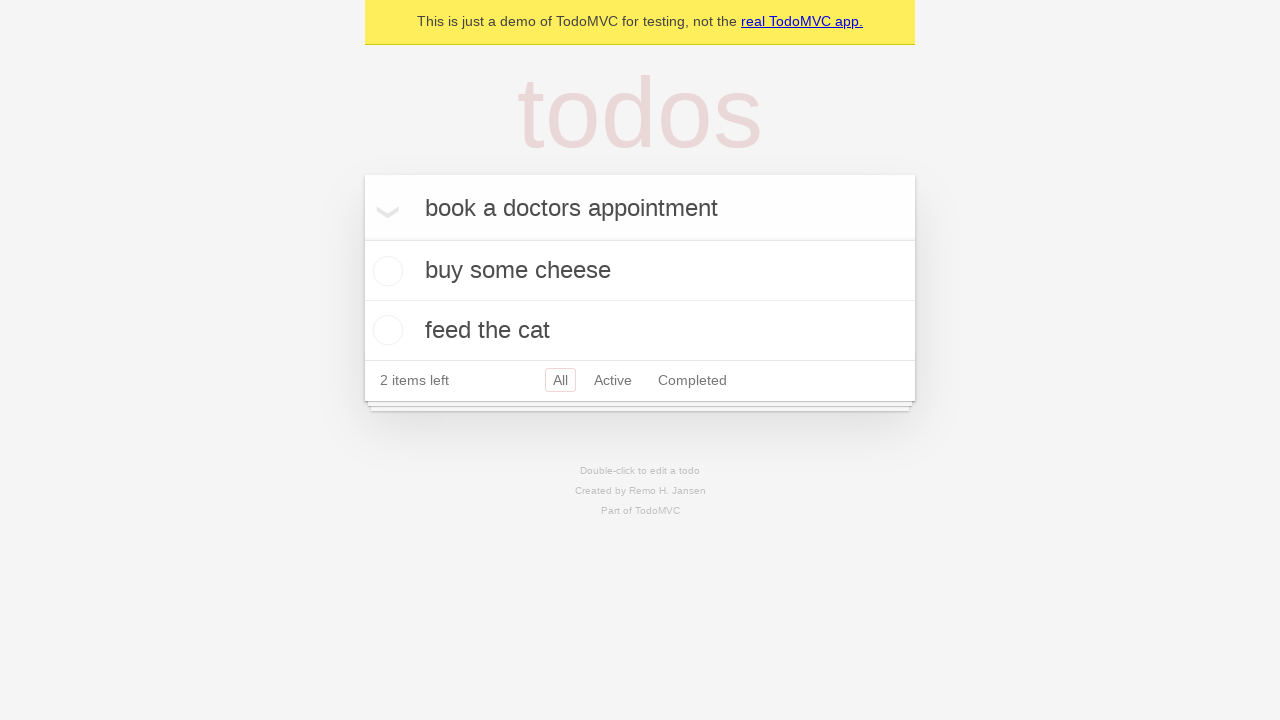

Pressed Enter to create third todo on internal:attr=[placeholder="What needs to be done?"i]
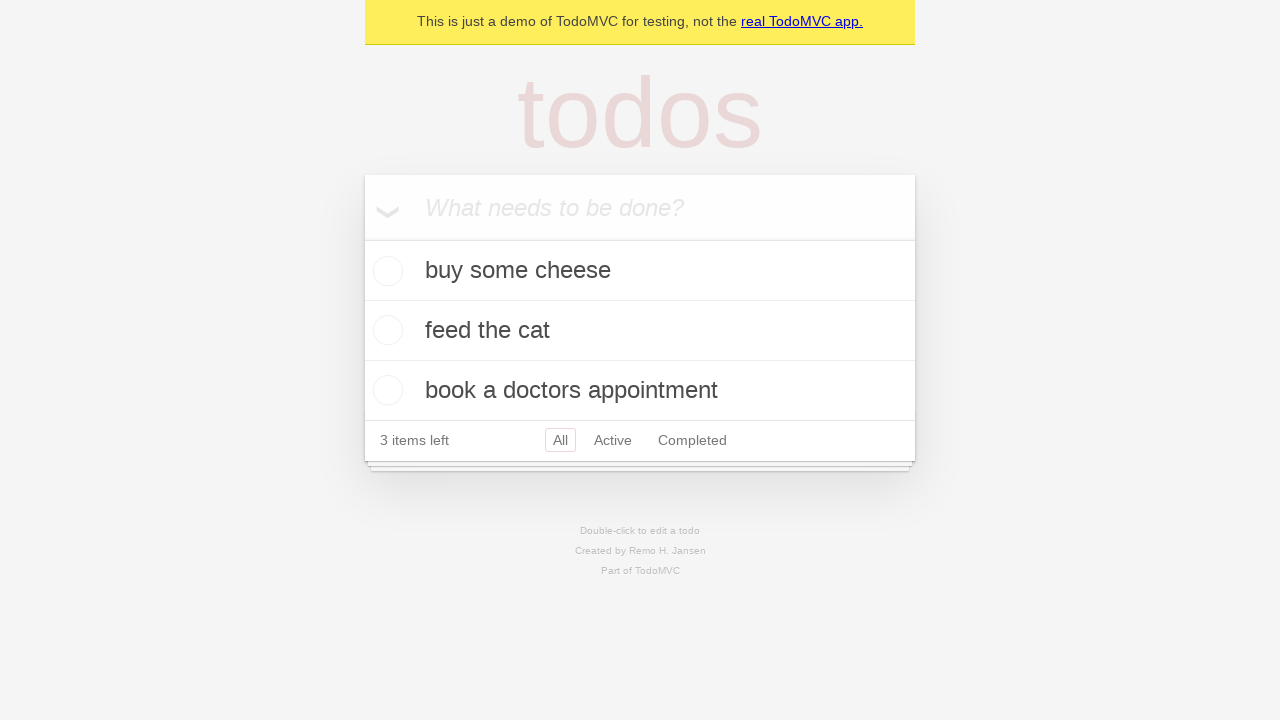

Double-clicked second todo to enter edit mode at (640, 331) on internal:testid=[data-testid="todo-item"s] >> nth=1
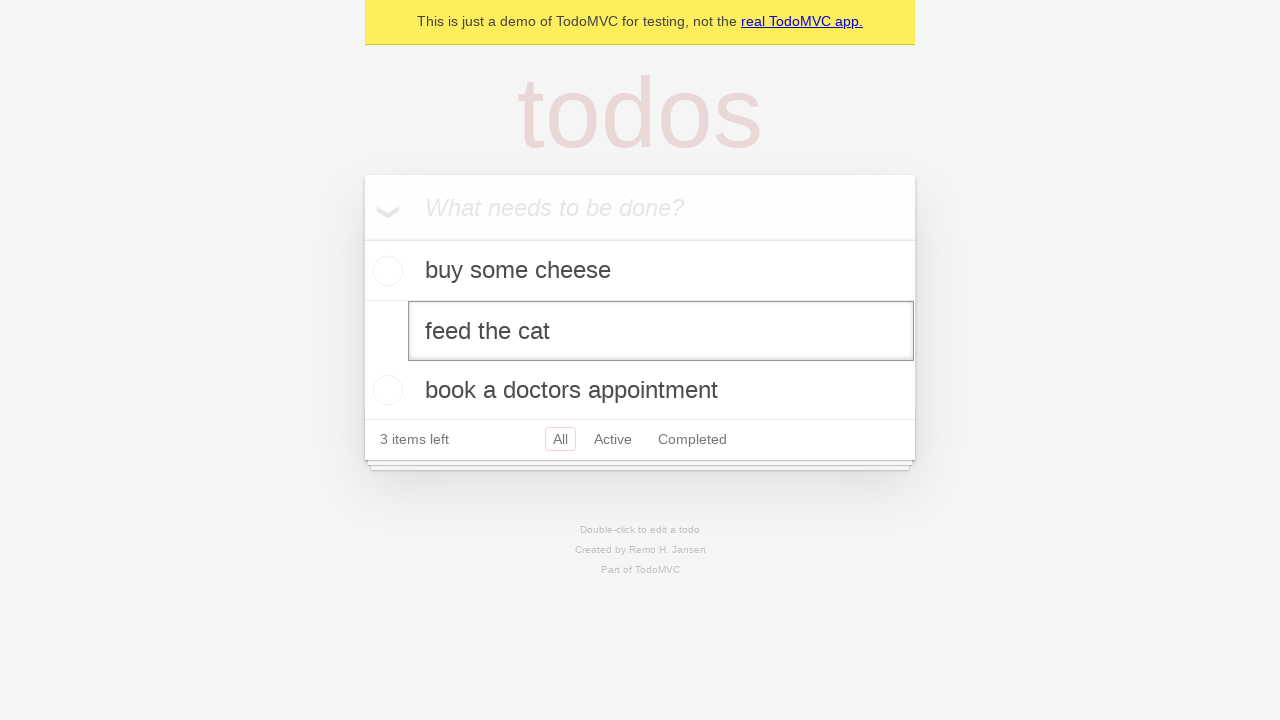

Filled edit field with text containing leading and trailing spaces on internal:testid=[data-testid="todo-item"s] >> nth=1 >> internal:role=textbox[nam
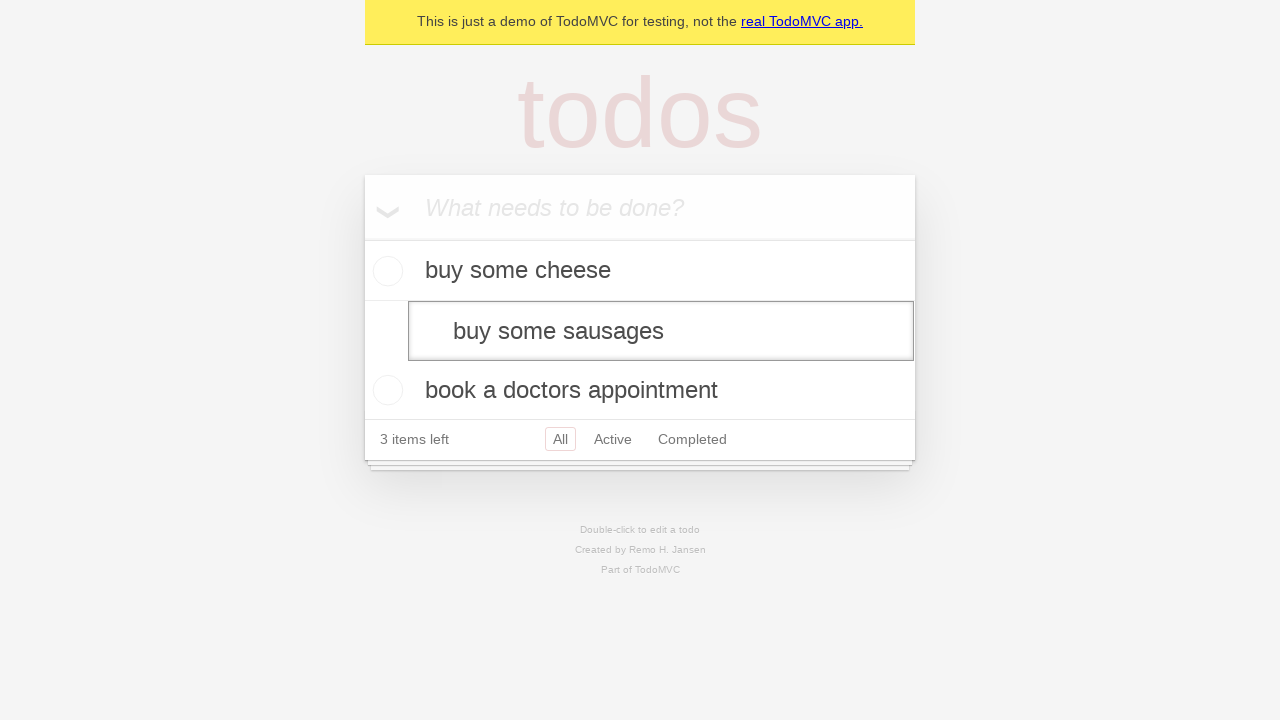

Pressed Enter to save edited todo with trimmed text on internal:testid=[data-testid="todo-item"s] >> nth=1 >> internal:role=textbox[nam
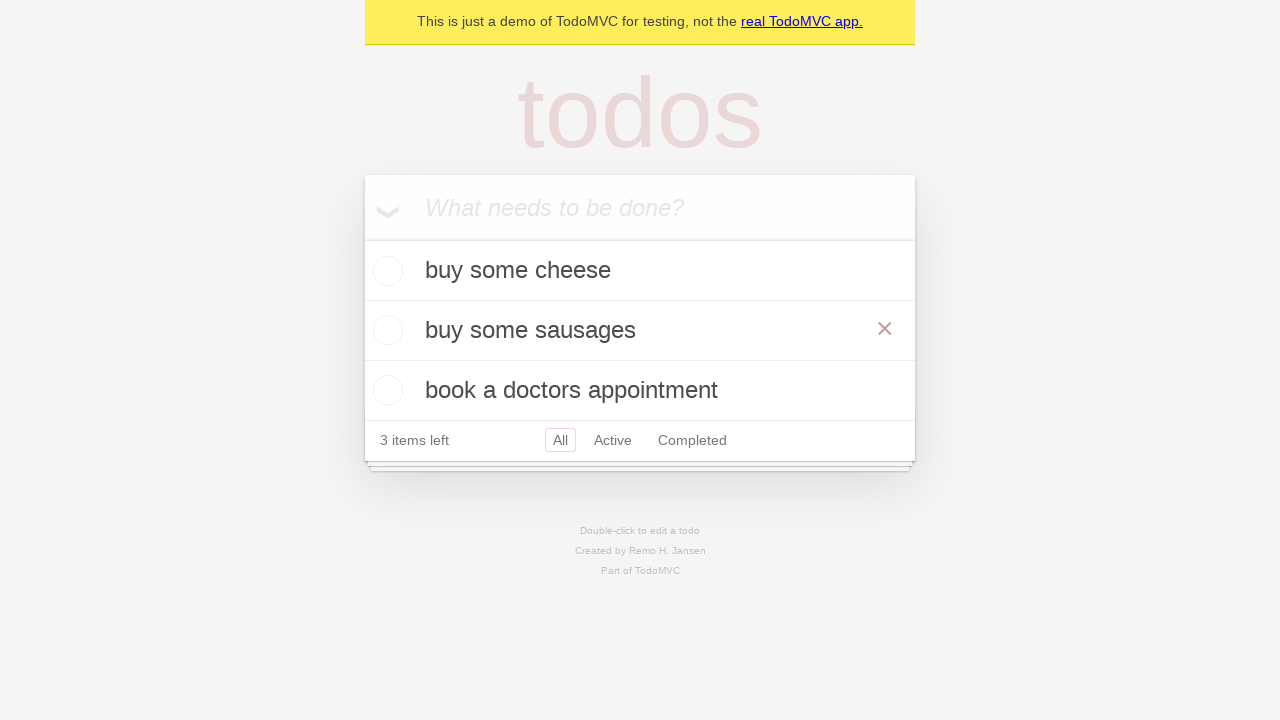

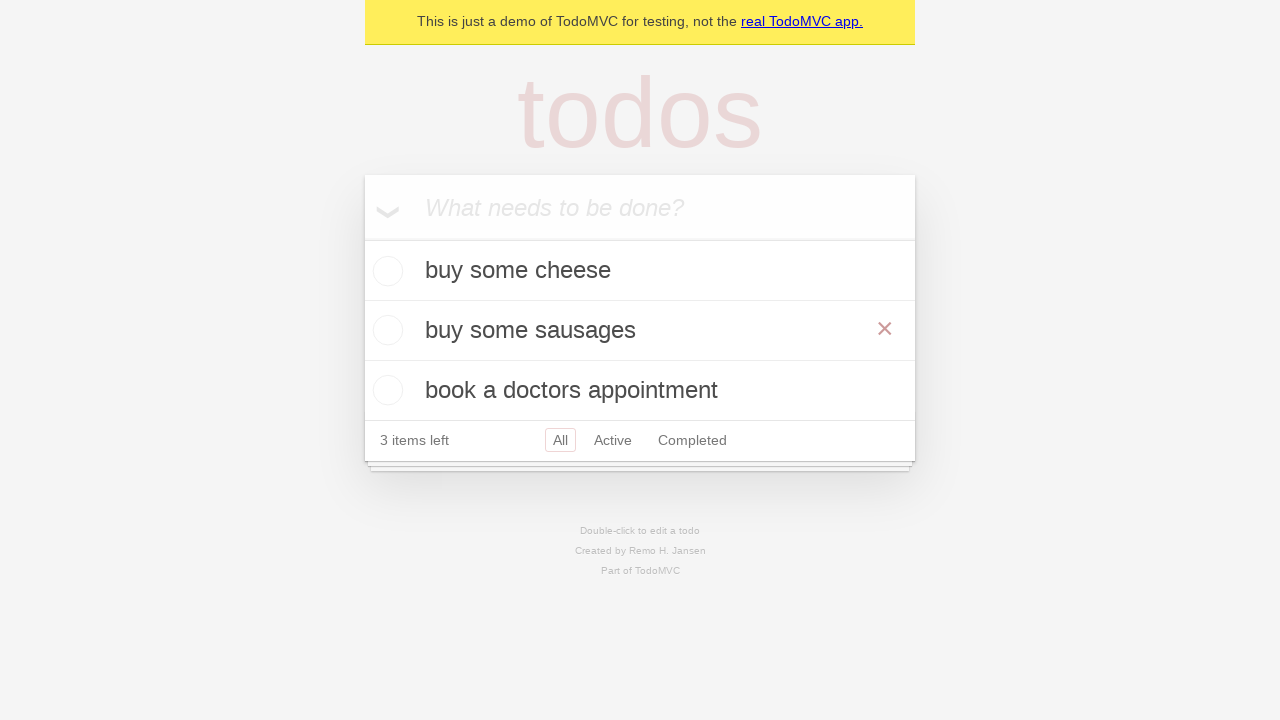